Navigates to PTT Stock forum page, waits for the "previous page" navigation link to appear, and clicks it to navigate to the previous page of posts.

Starting URL: https://www.ptt.cc/bbs/Stock/index.html

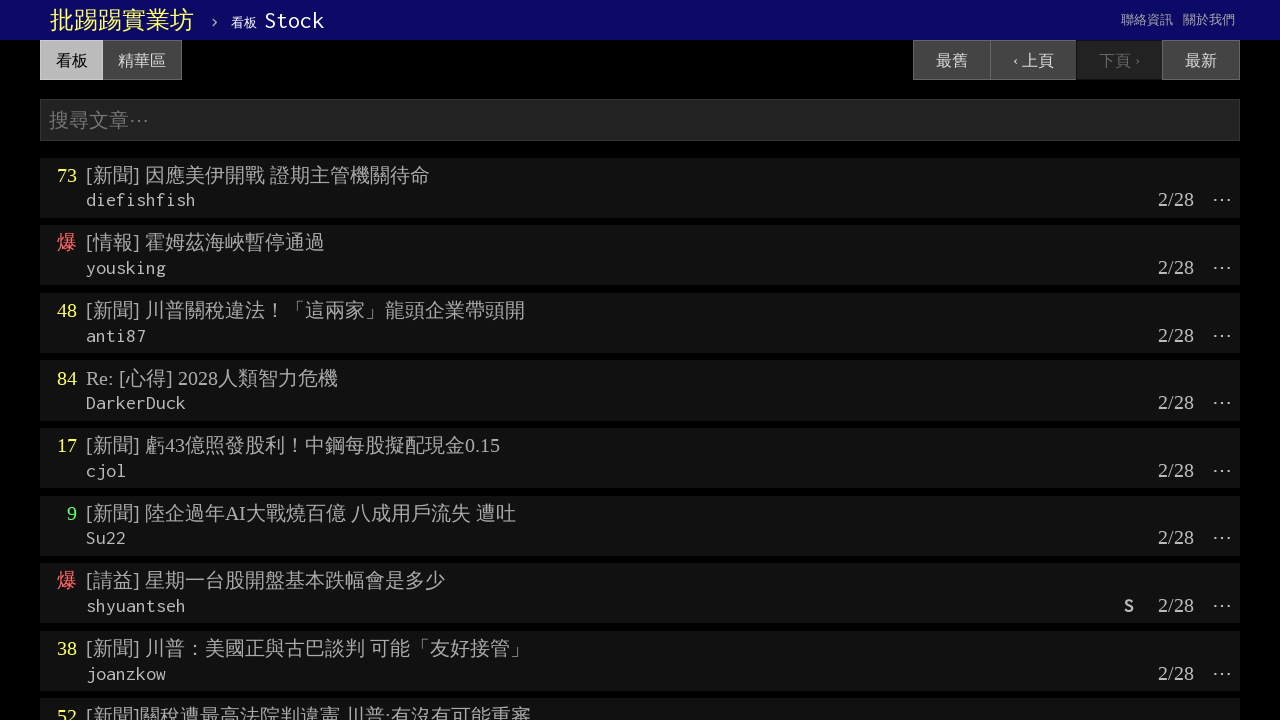

Waited for 'previous page' navigation link to appear on PTT Stock forum
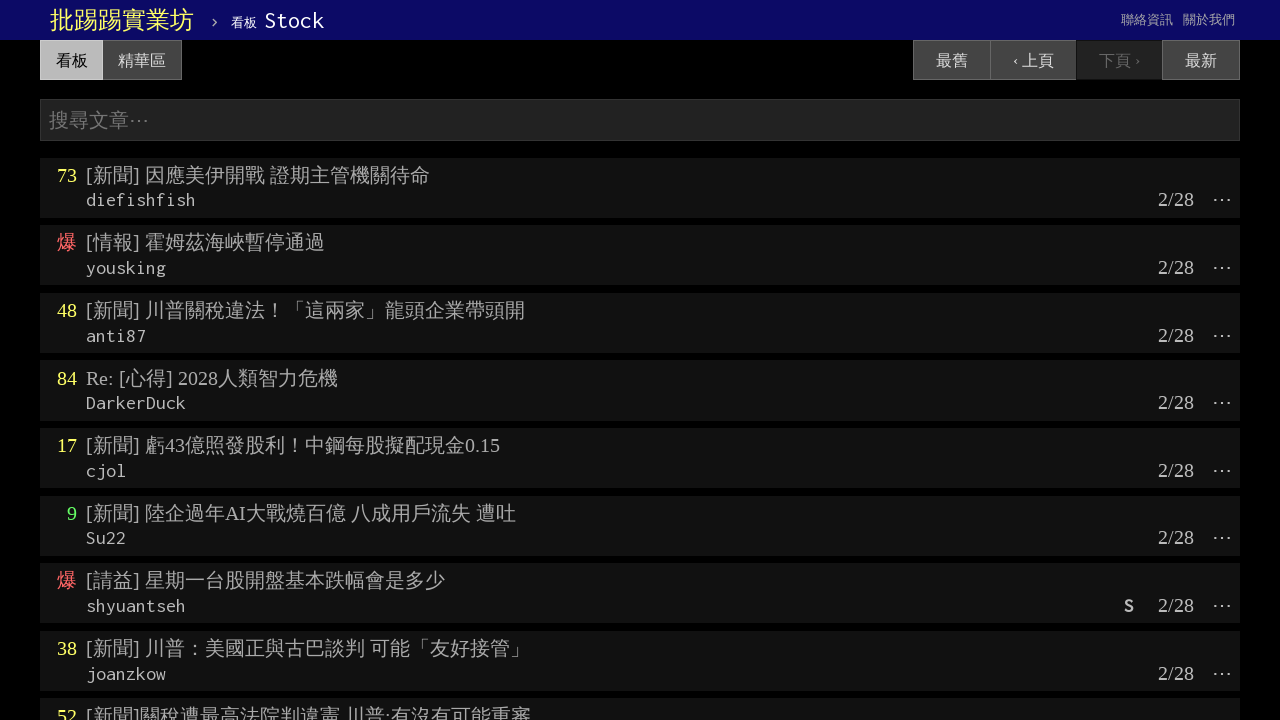

Clicked the 'previous page' navigation link at (1033, 60) on text=‹ 上頁
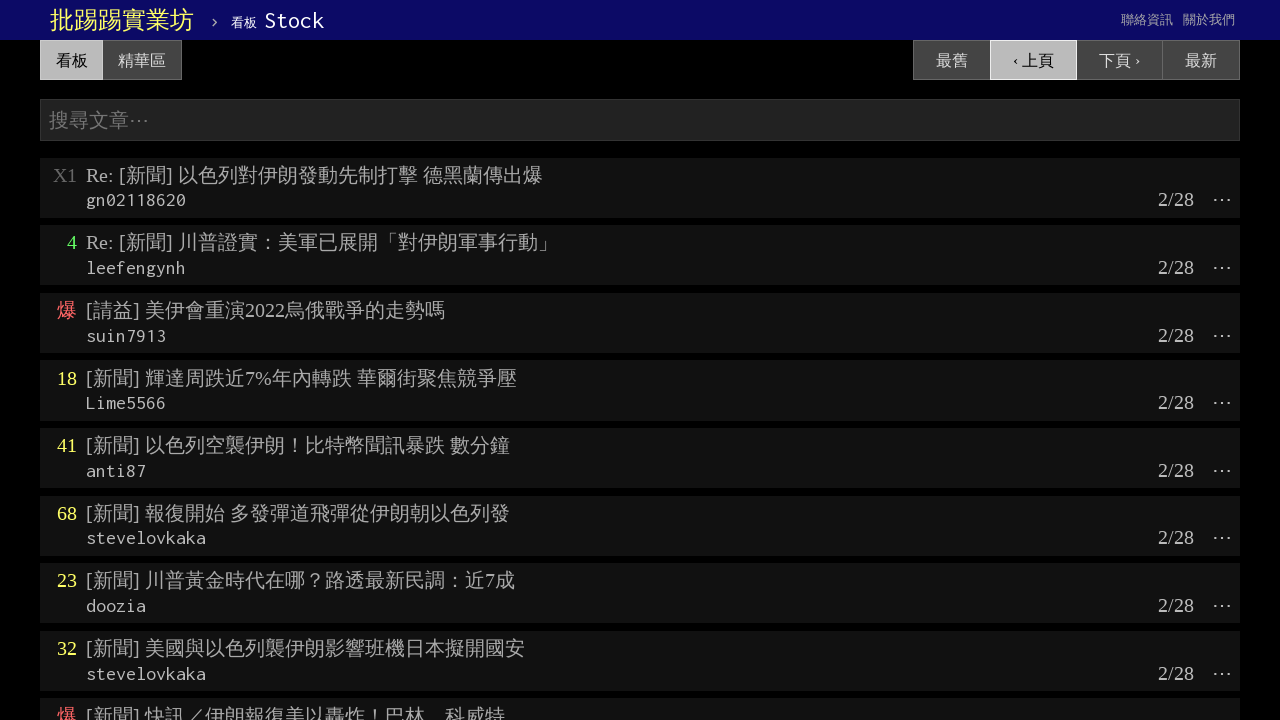

Page navigation completed and network idle
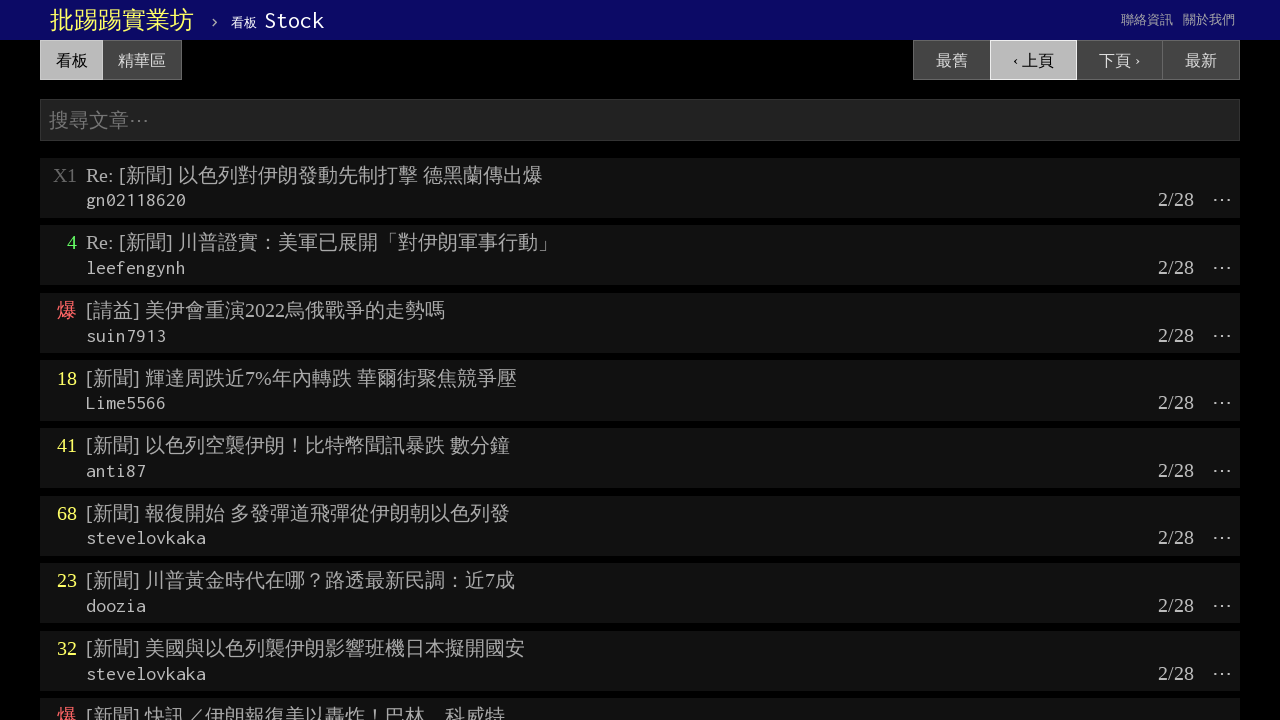

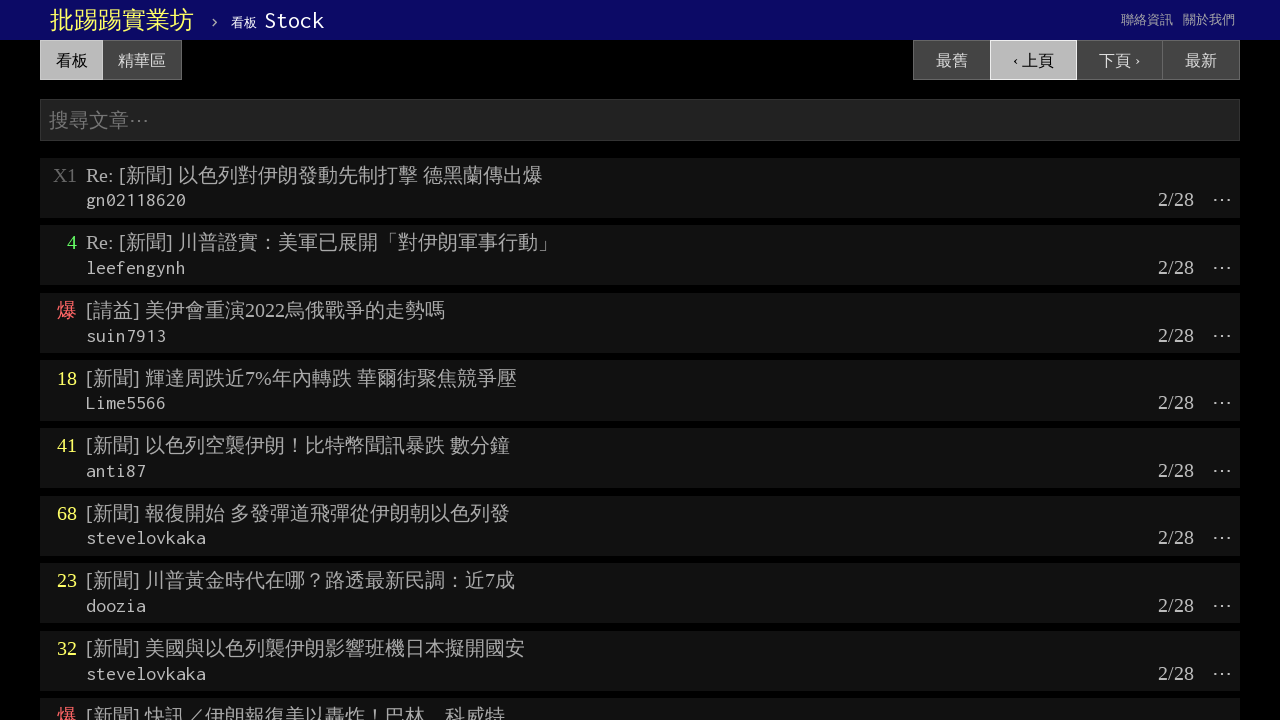